Tests accepting a JavaScript alert and verifying the result message

Starting URL: https://automationfc.github.io/basic-form/

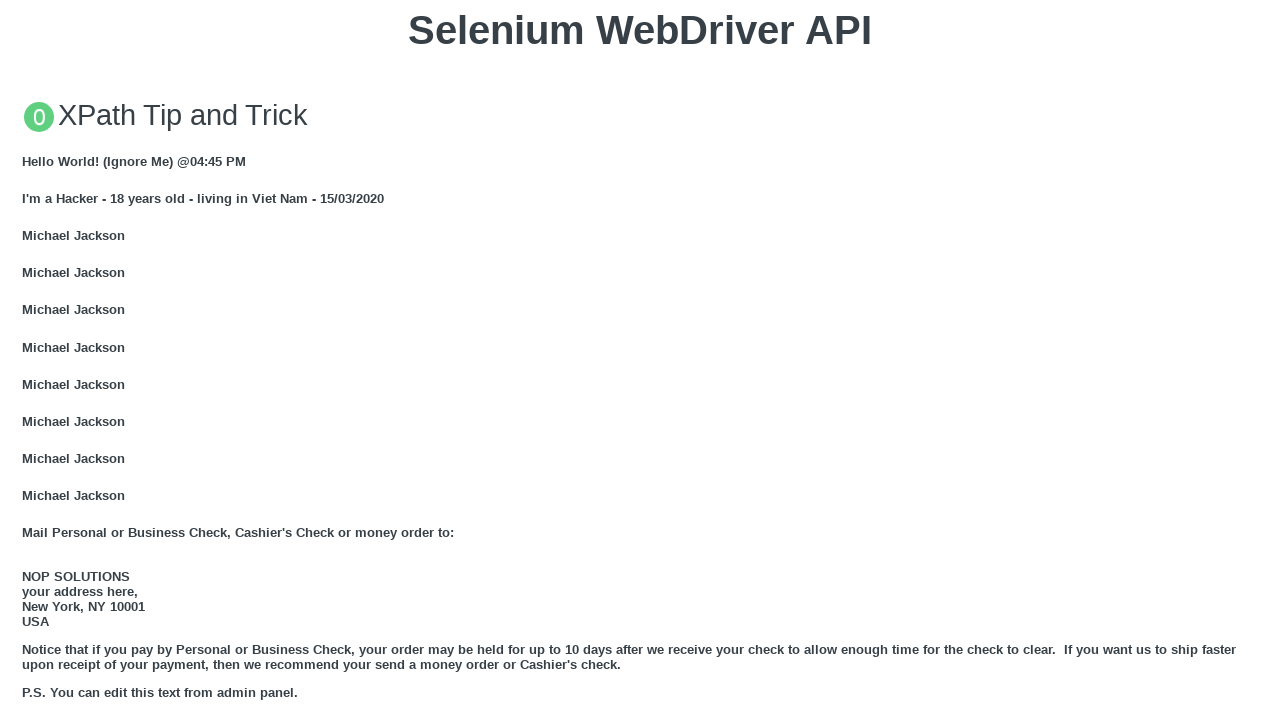

Set up alert handler to automatically accept dialogs
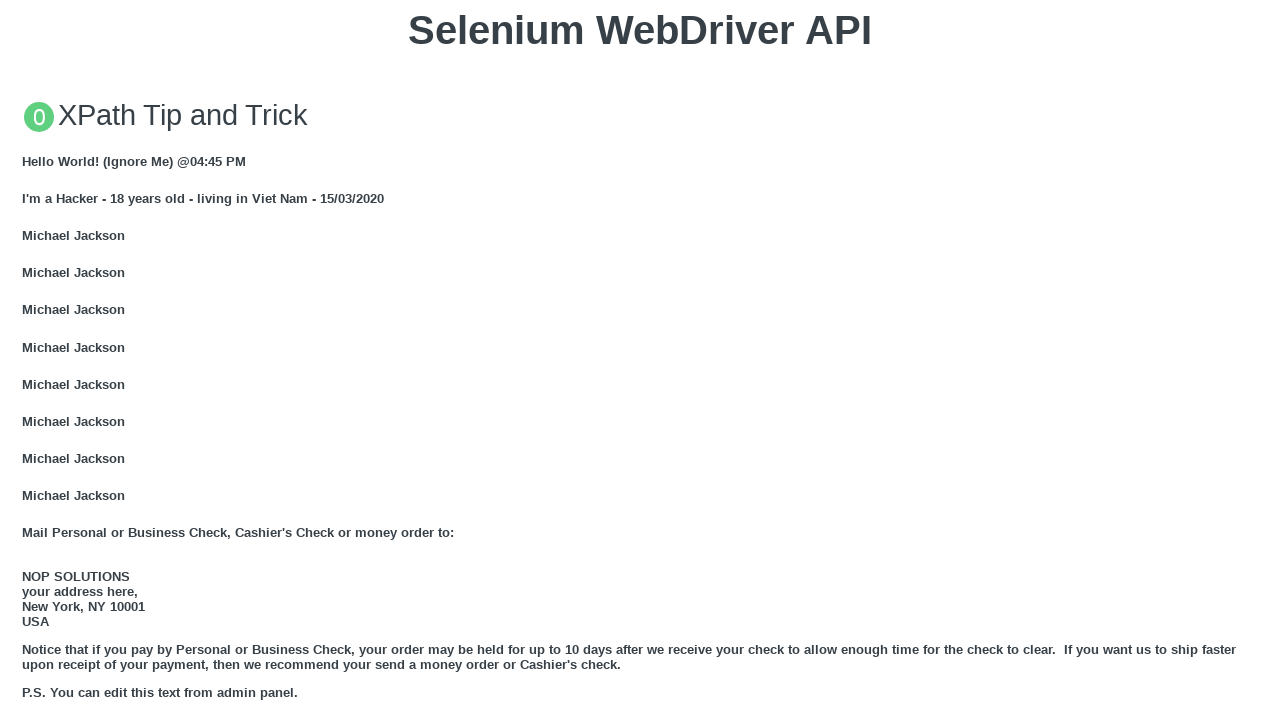

Clicked button to trigger JavaScript alert at (640, 360) on xpath=//button[text()='Click for JS Alert']
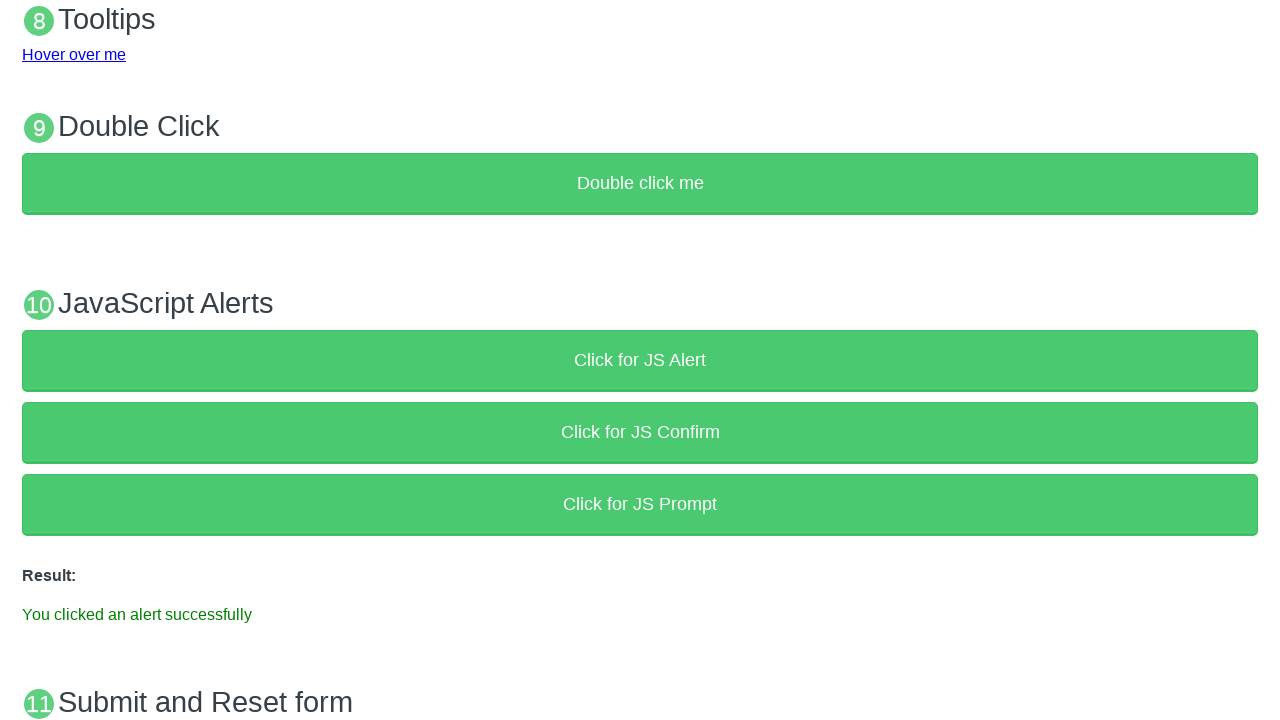

Alert was accepted and result message appeared
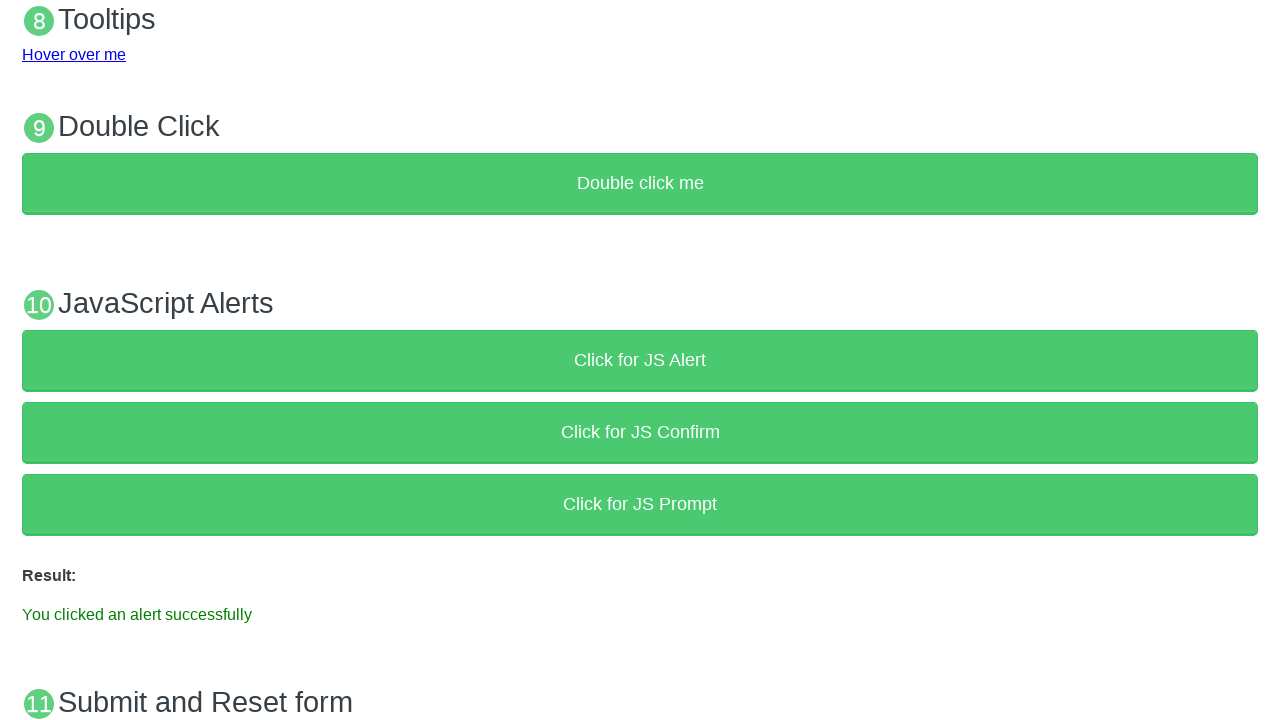

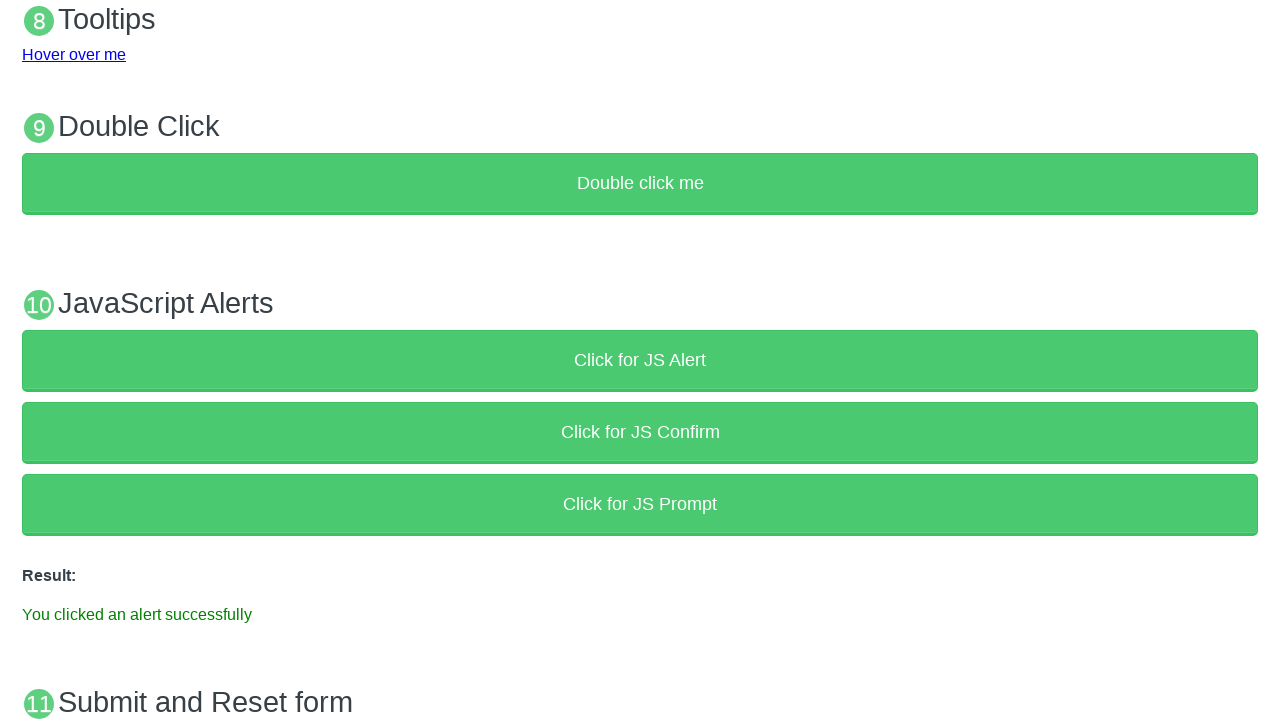